Tests multi-window handling by opening a new window, navigating to a different page, extracting course name text, switching back to the parent window, and entering the extracted text into a form field

Starting URL: https://rahulshettyacademy.com/angularpractice/

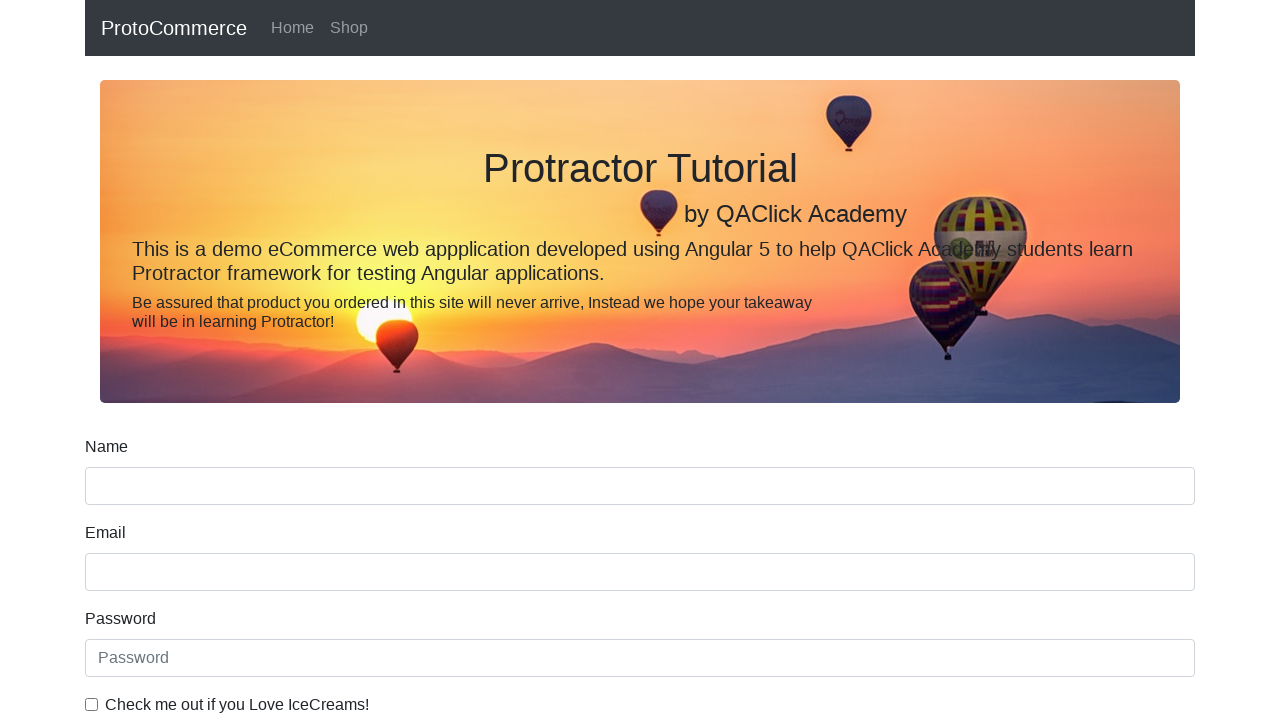

Opened a new window/tab
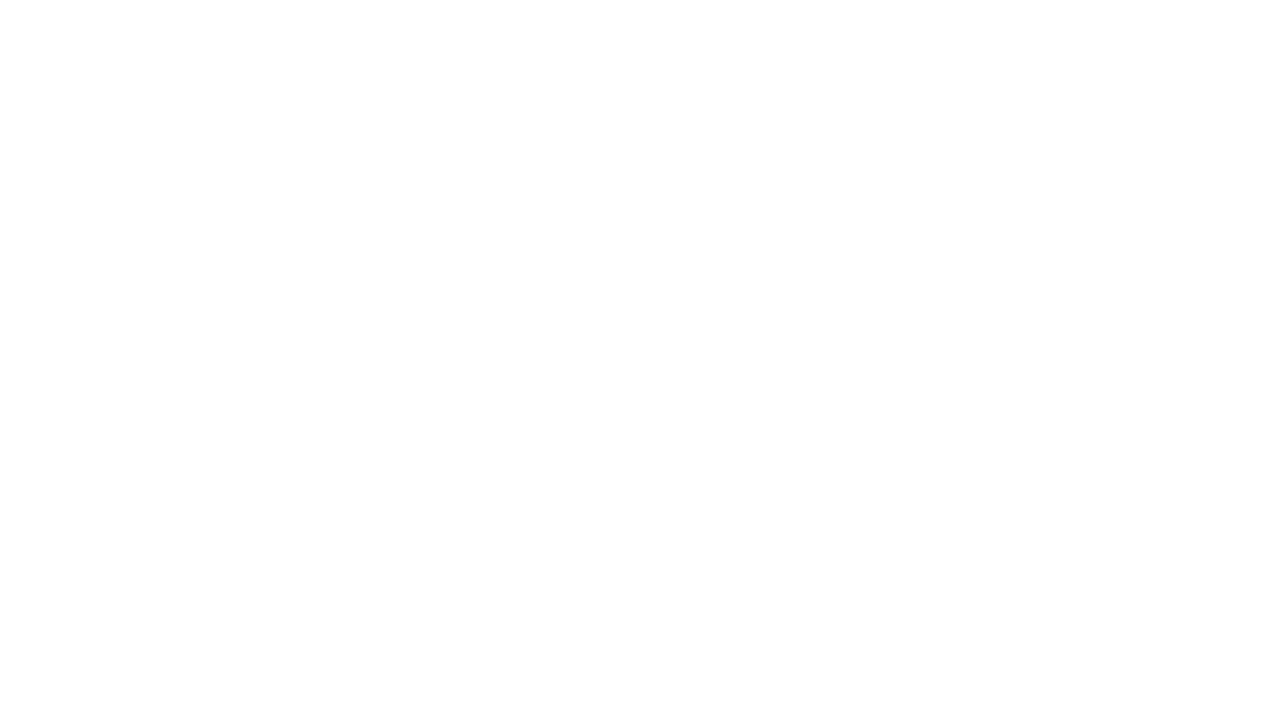

Navigated to https://rahulshettyacademy.com/ in new window
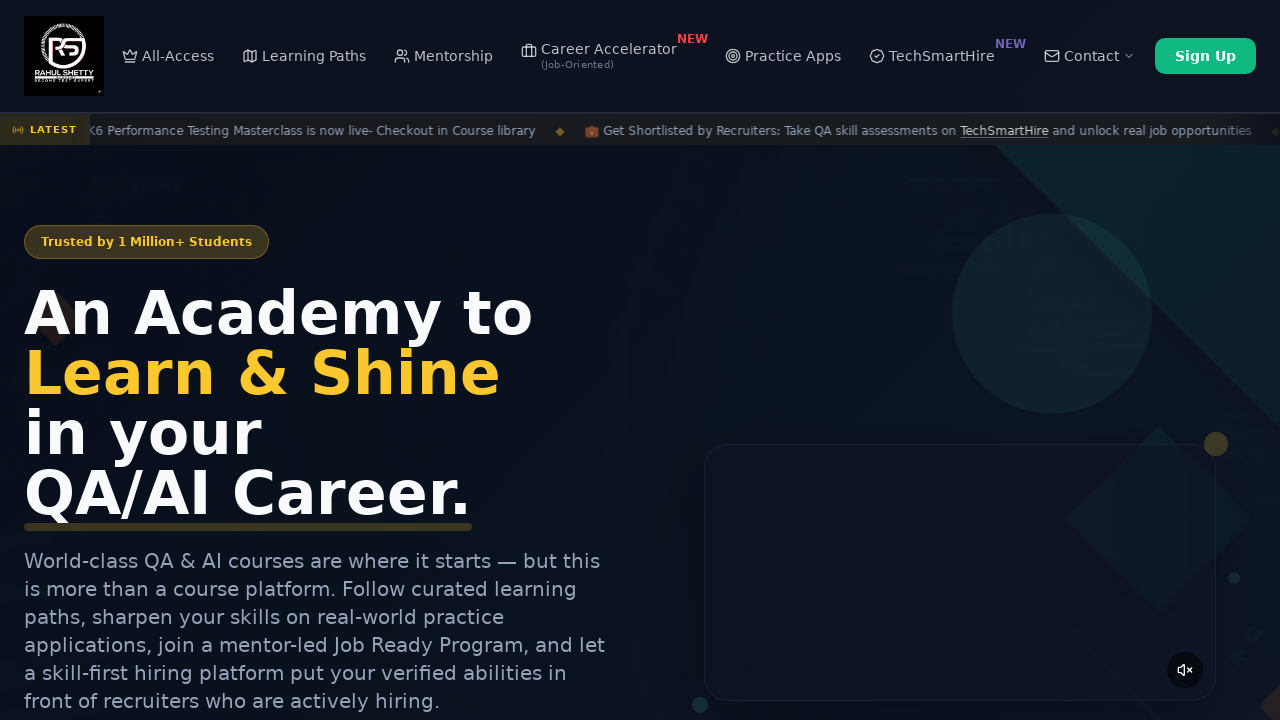

Waited for course links to load
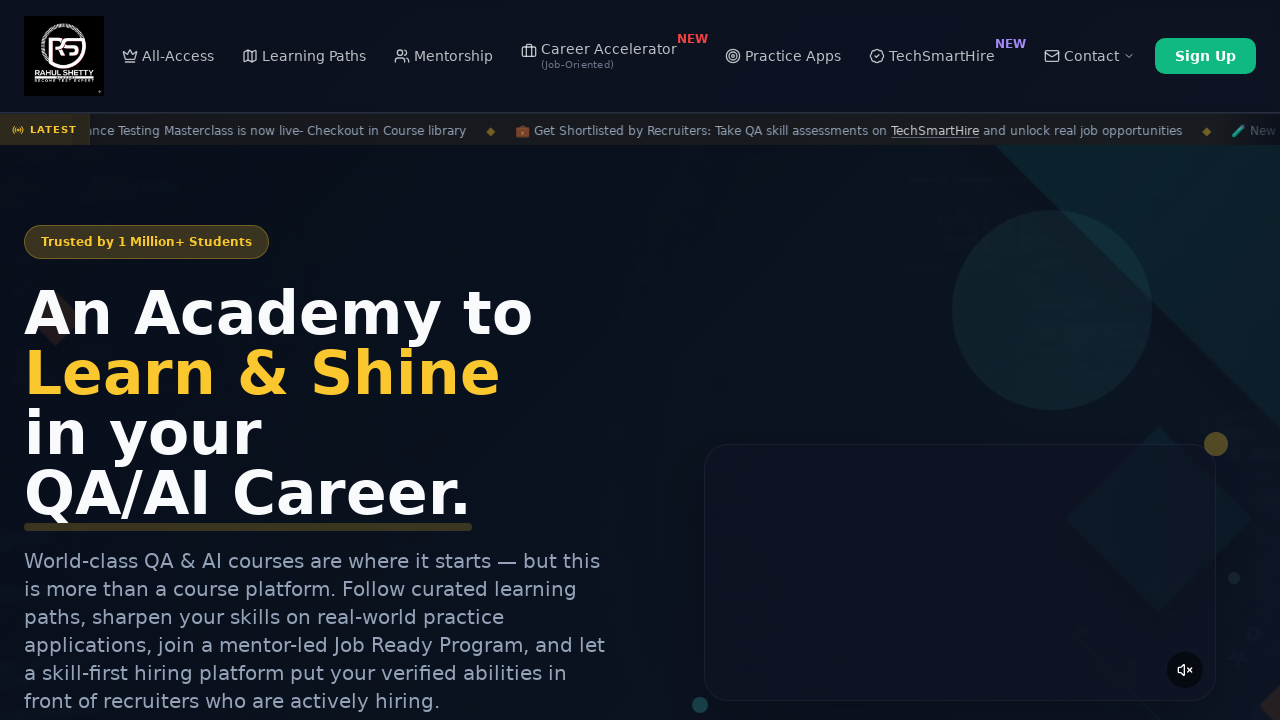

Located course link elements
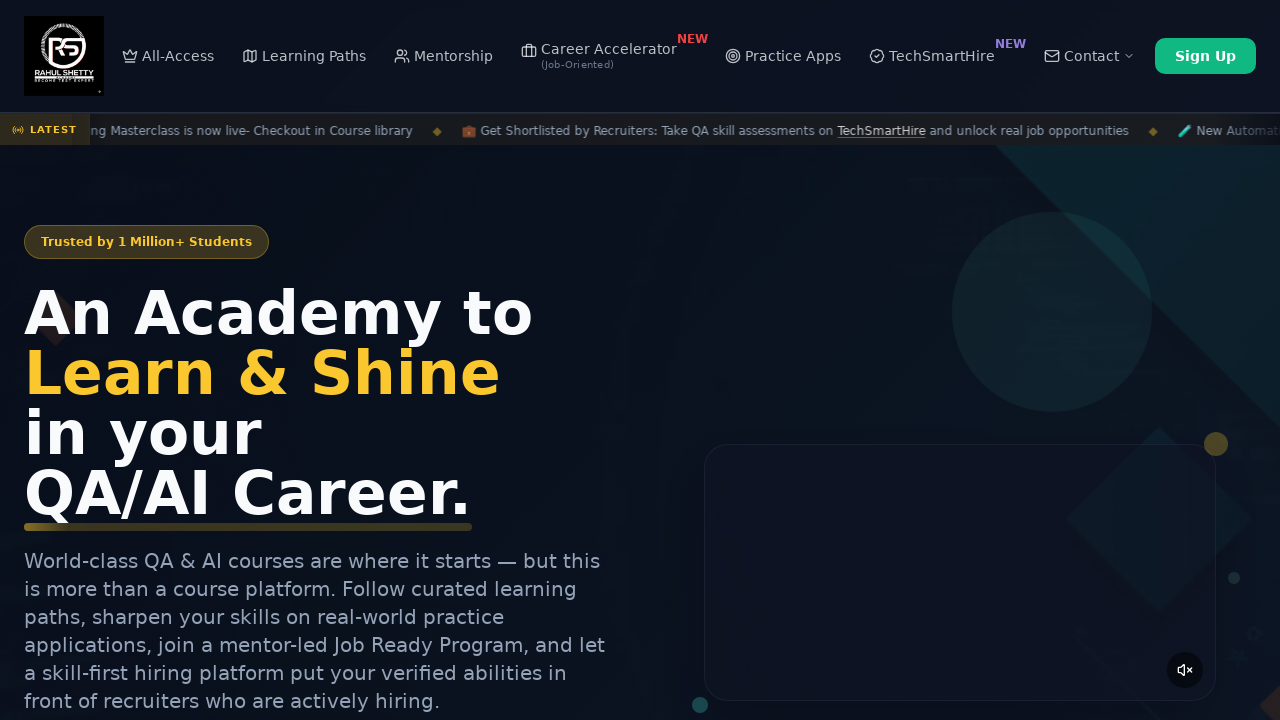

Extracted second course name: Playwright Testing
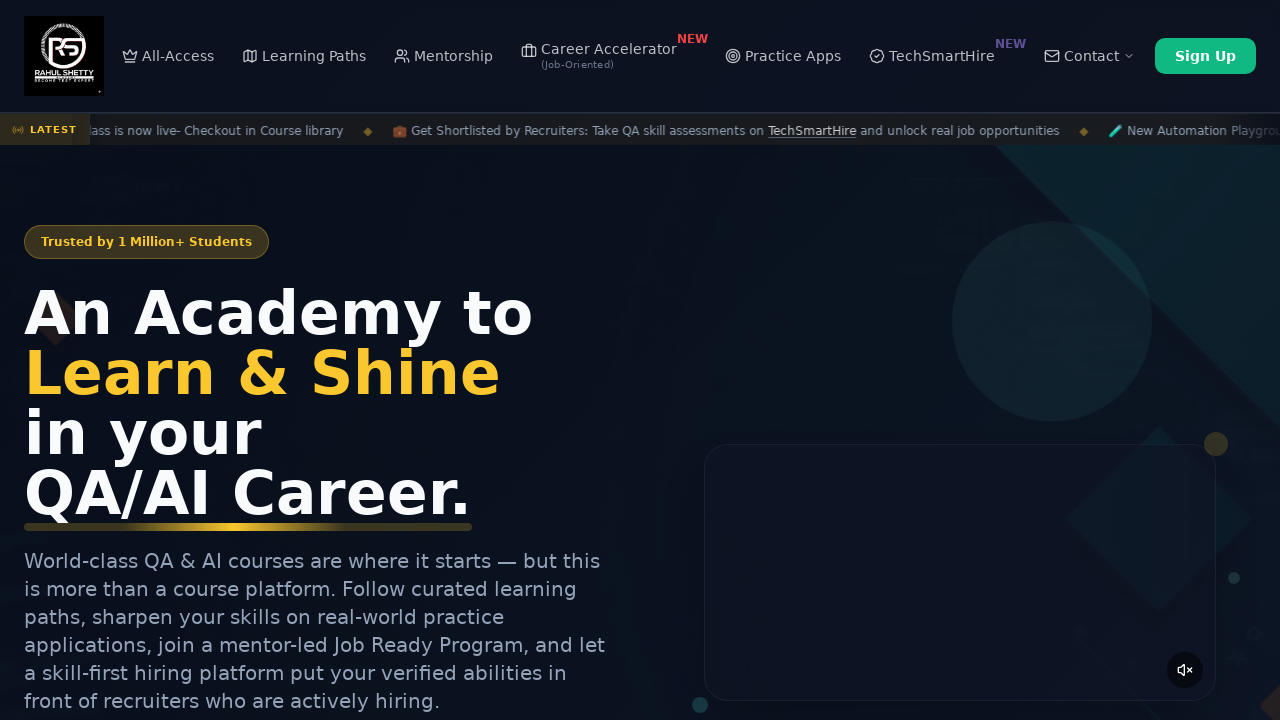

Switched back to parent window
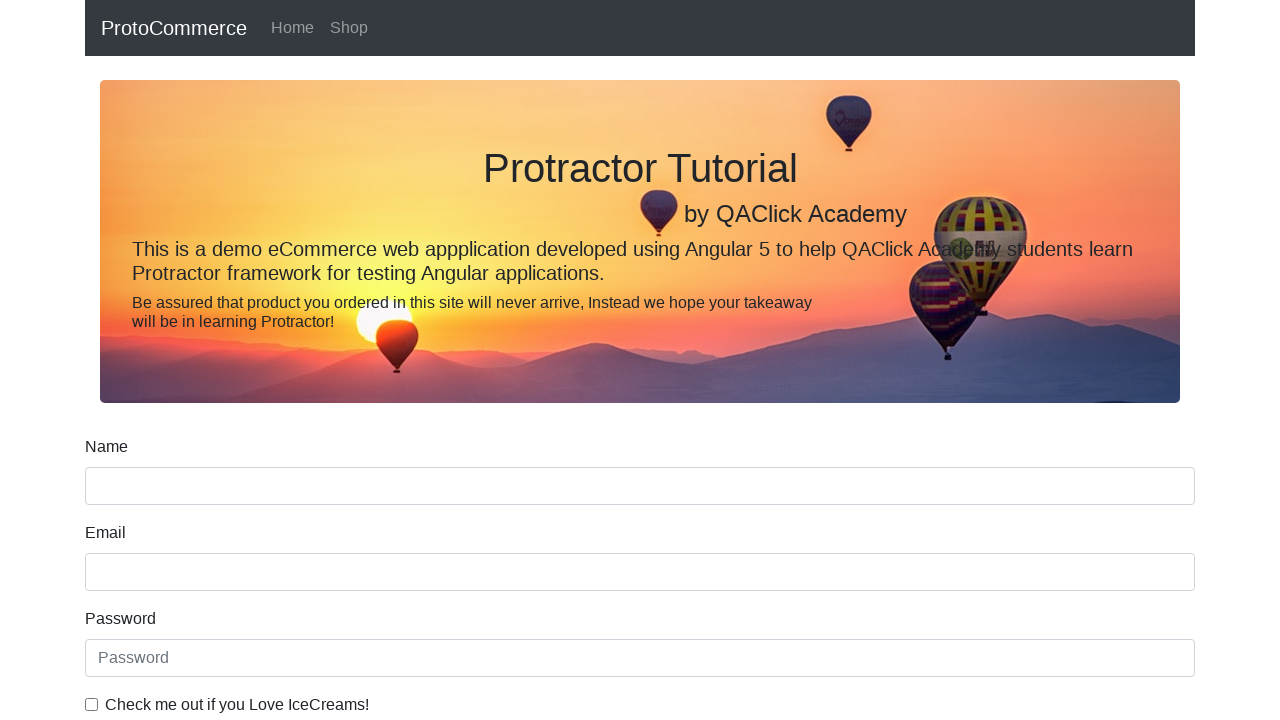

Filled name field with course name: Playwright Testing on input[name='name']
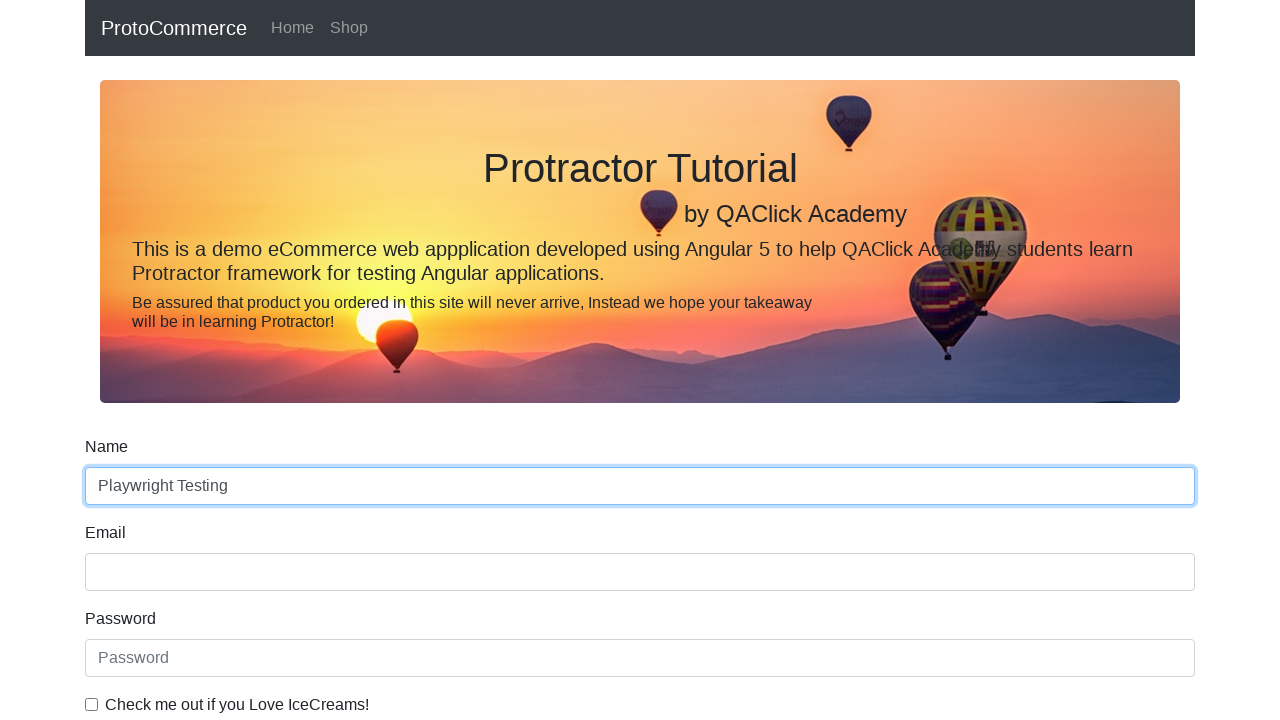

Closed the new window/tab
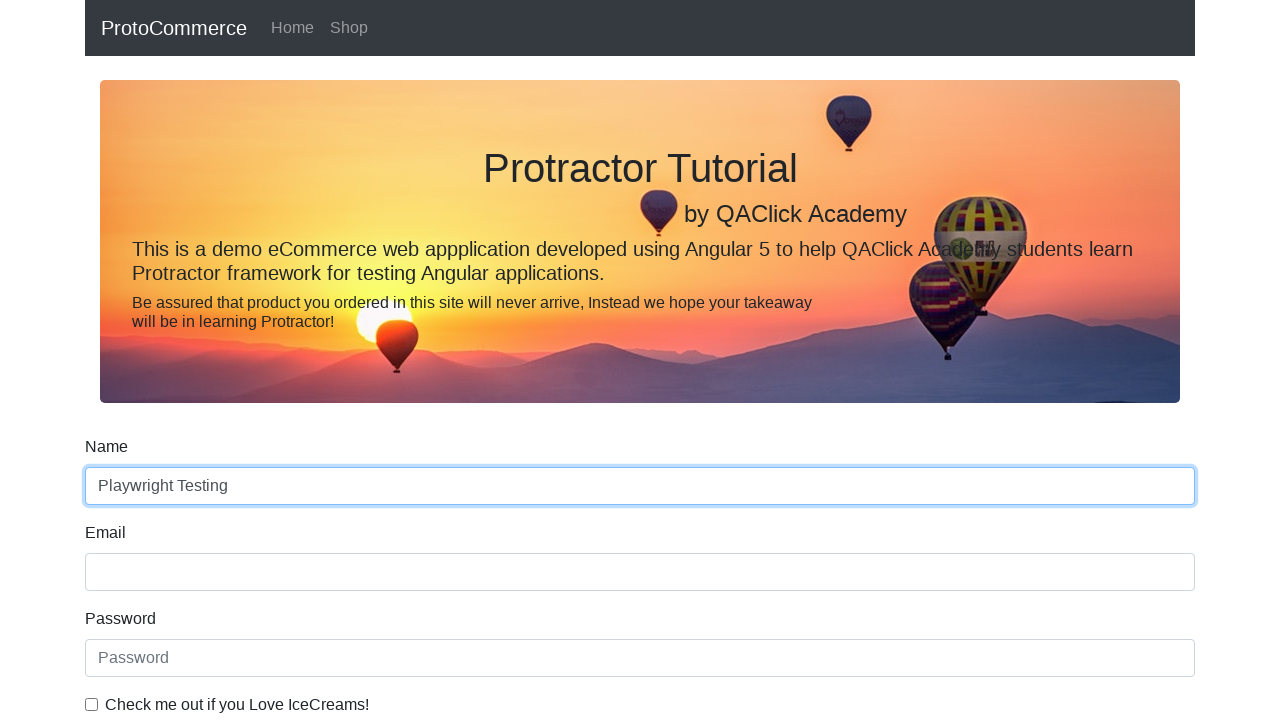

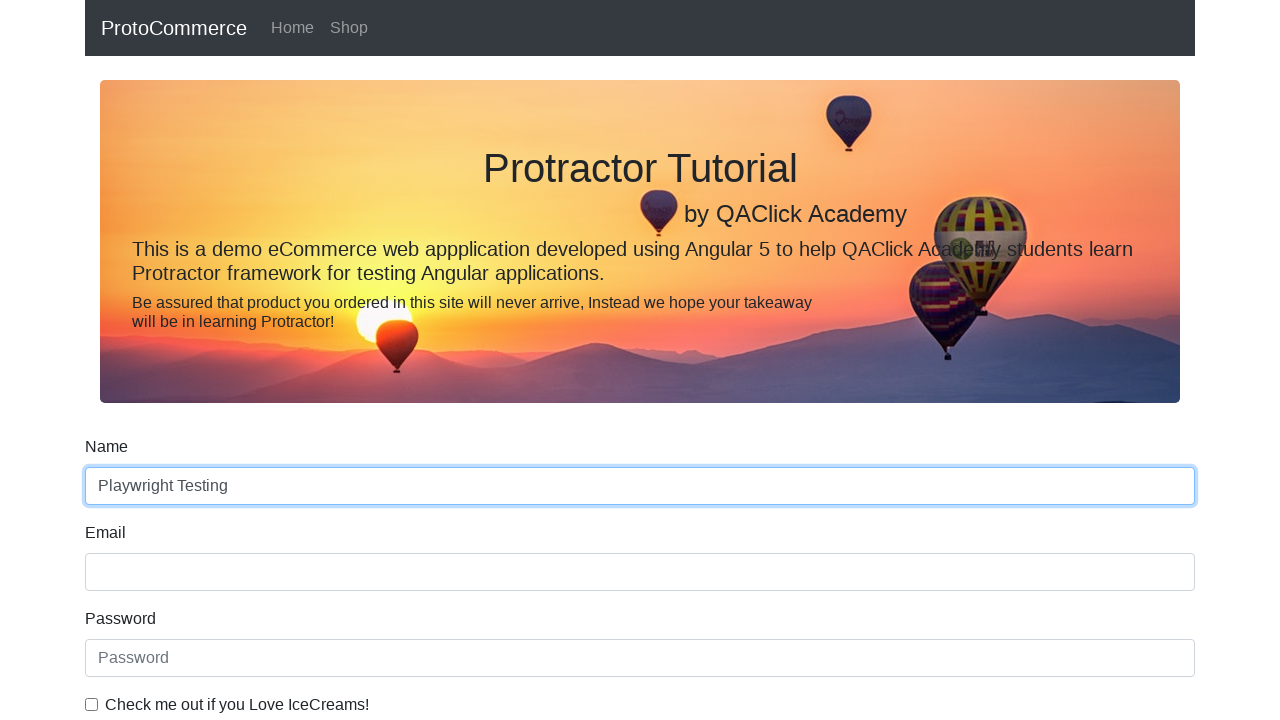